Tests dynamic controls functionality by toggling a checkbox's visibility - clicking a button to make a checkbox disappear, waiting for it to reappear, and then clicking the checkbox.

Starting URL: https://v1.training-support.net/selenium/dynamic-controls

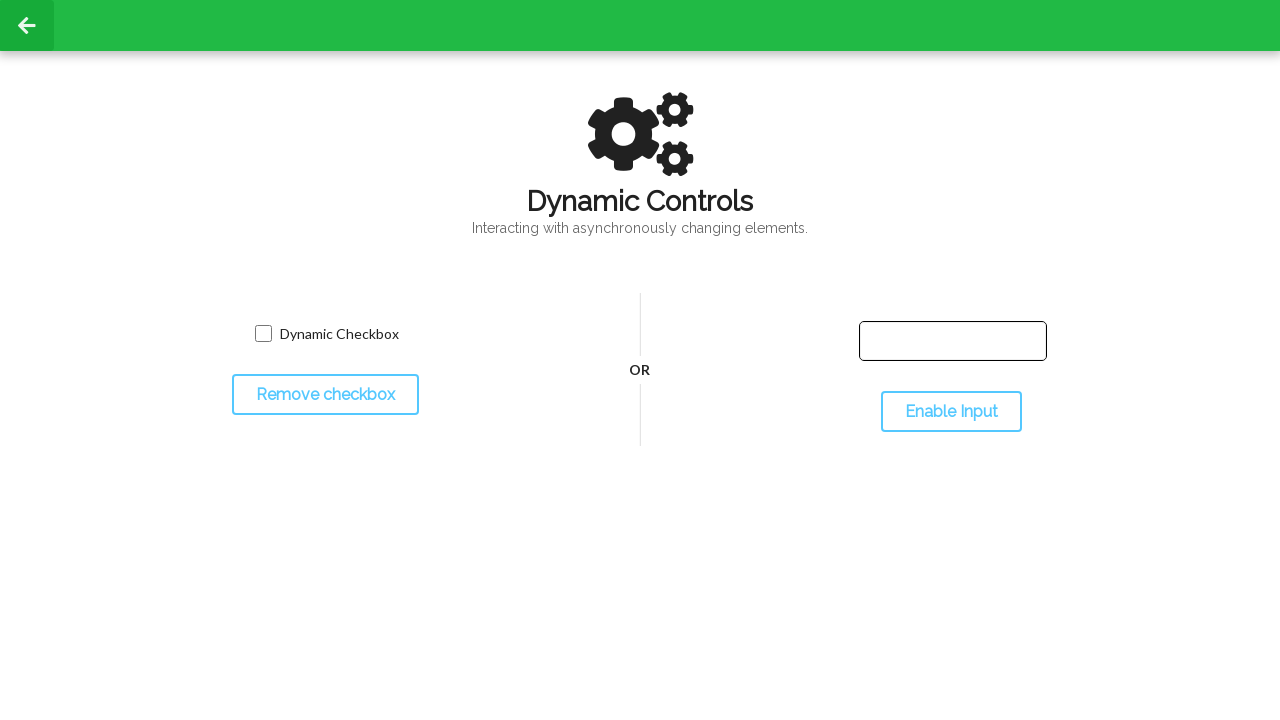

Clicked toggle button to hide checkbox at (325, 395) on #toggleCheckbox
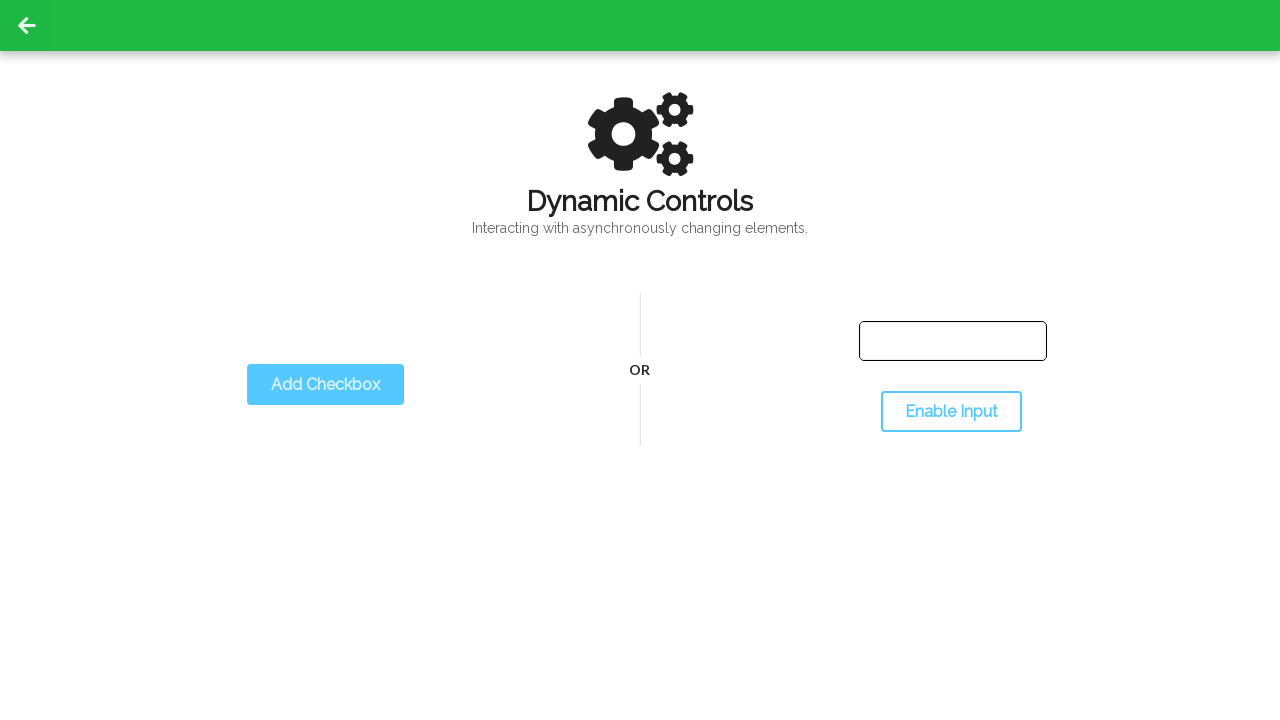

Waited for checkbox to disappear
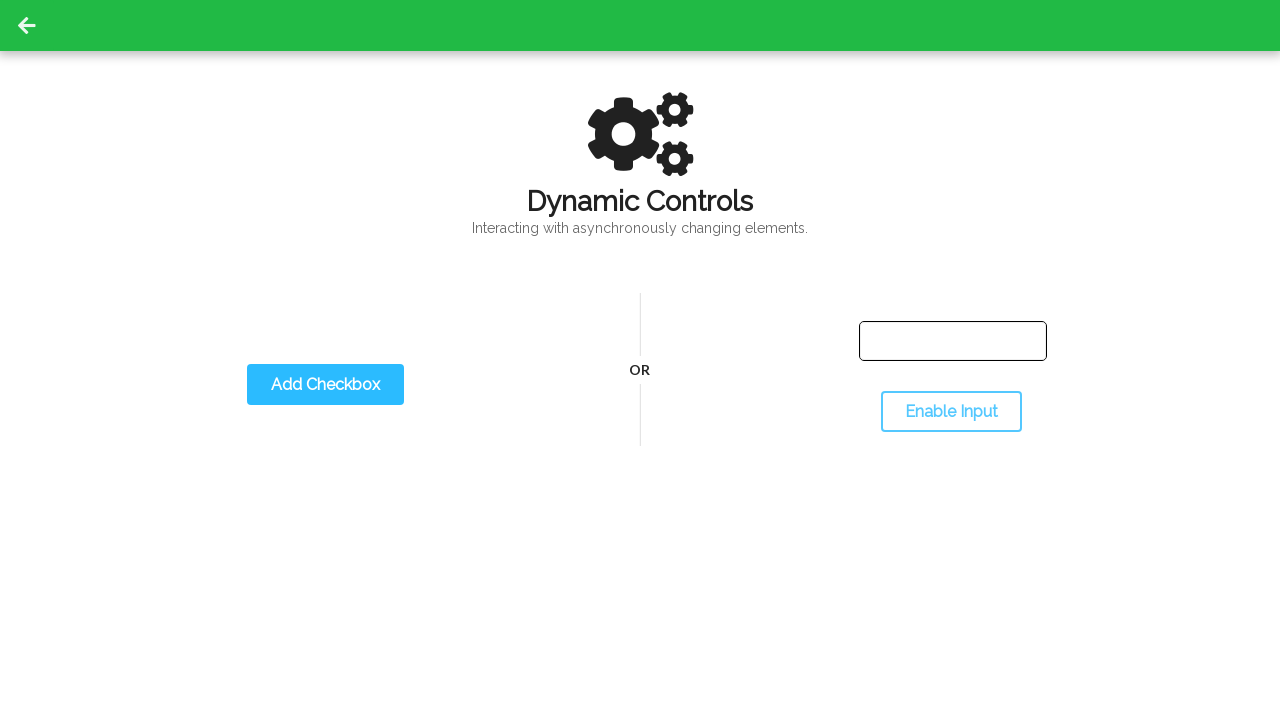

Clicked toggle button to show checkbox at (325, 385) on #toggleCheckbox
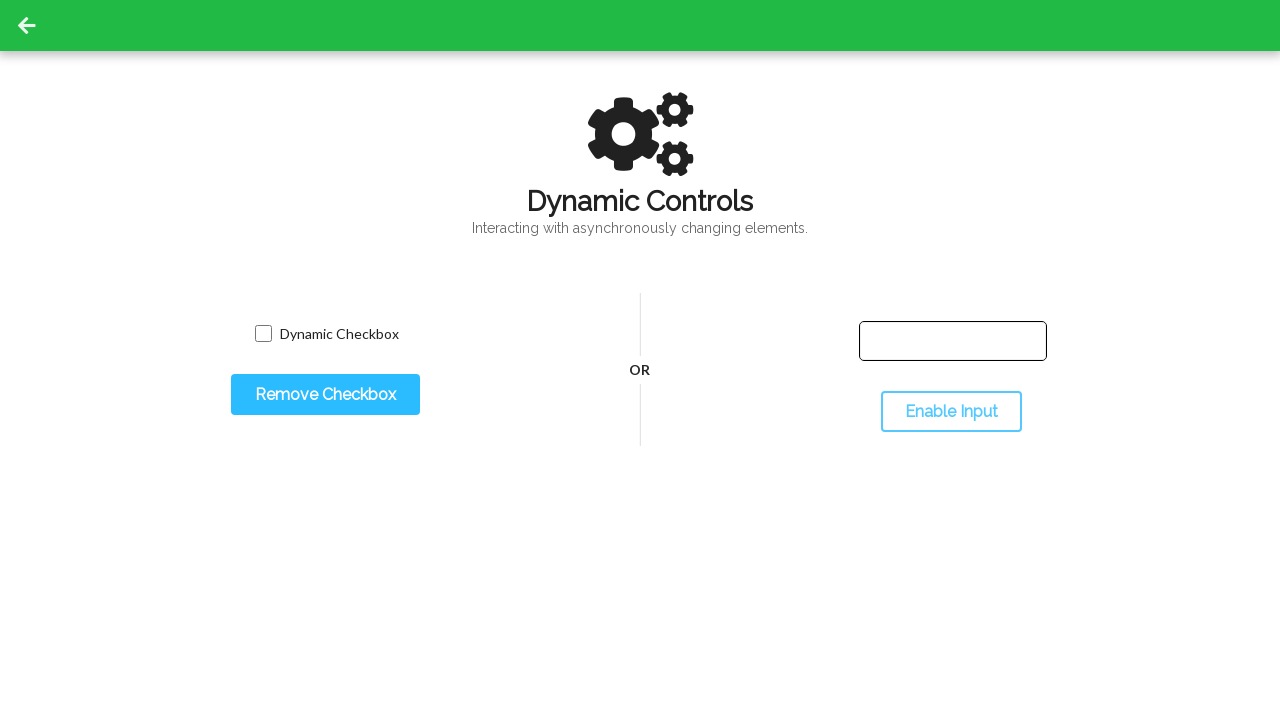

Waited for checkbox to reappear
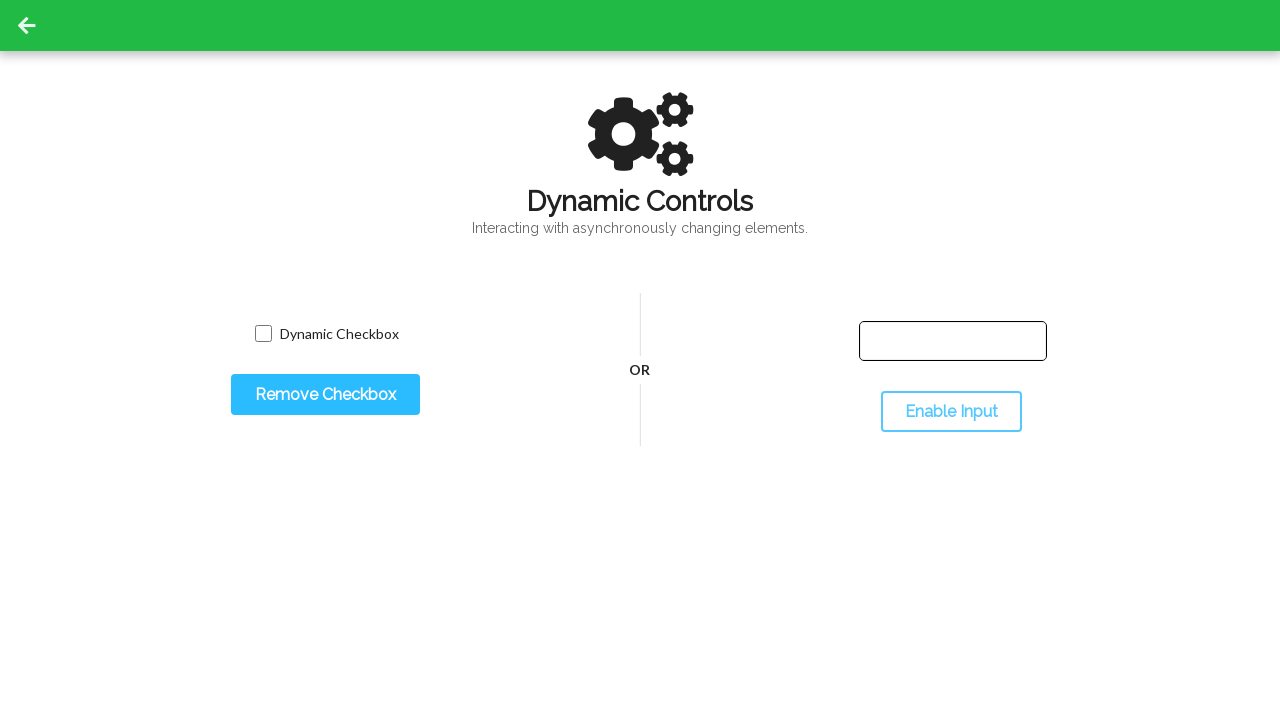

Clicked the dynamic checkbox at (263, 334) on input.willDisappear
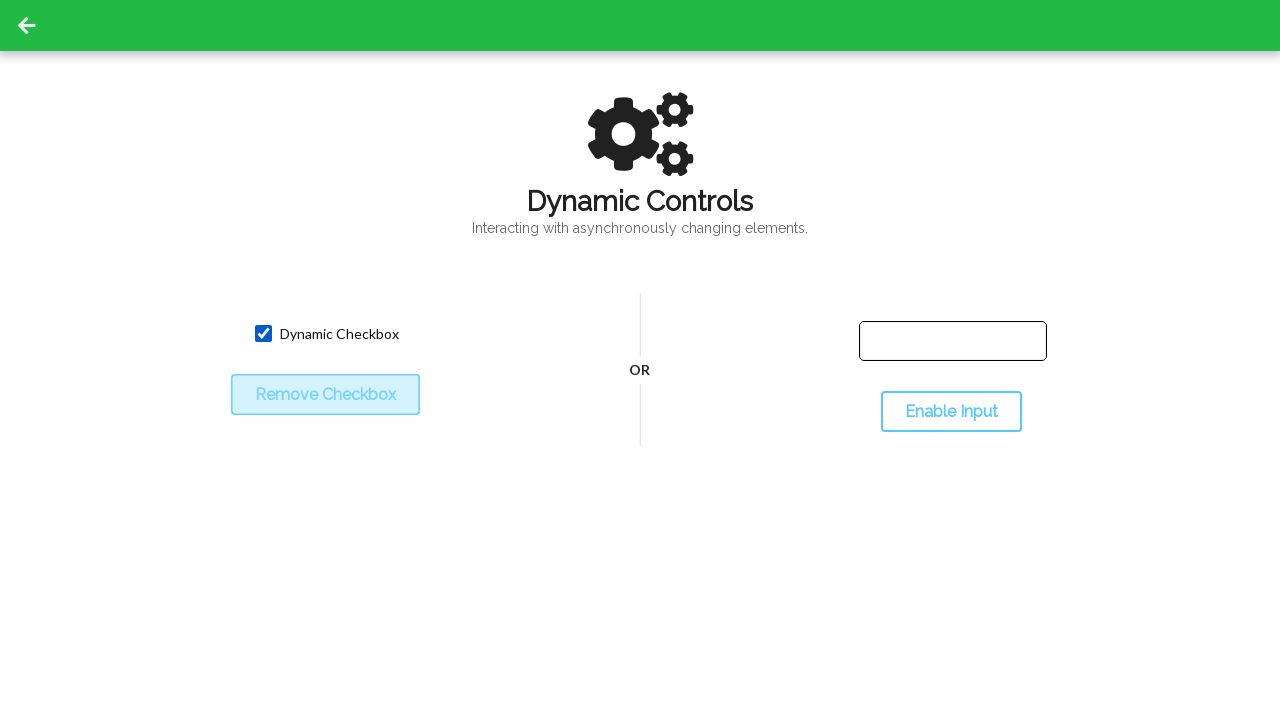

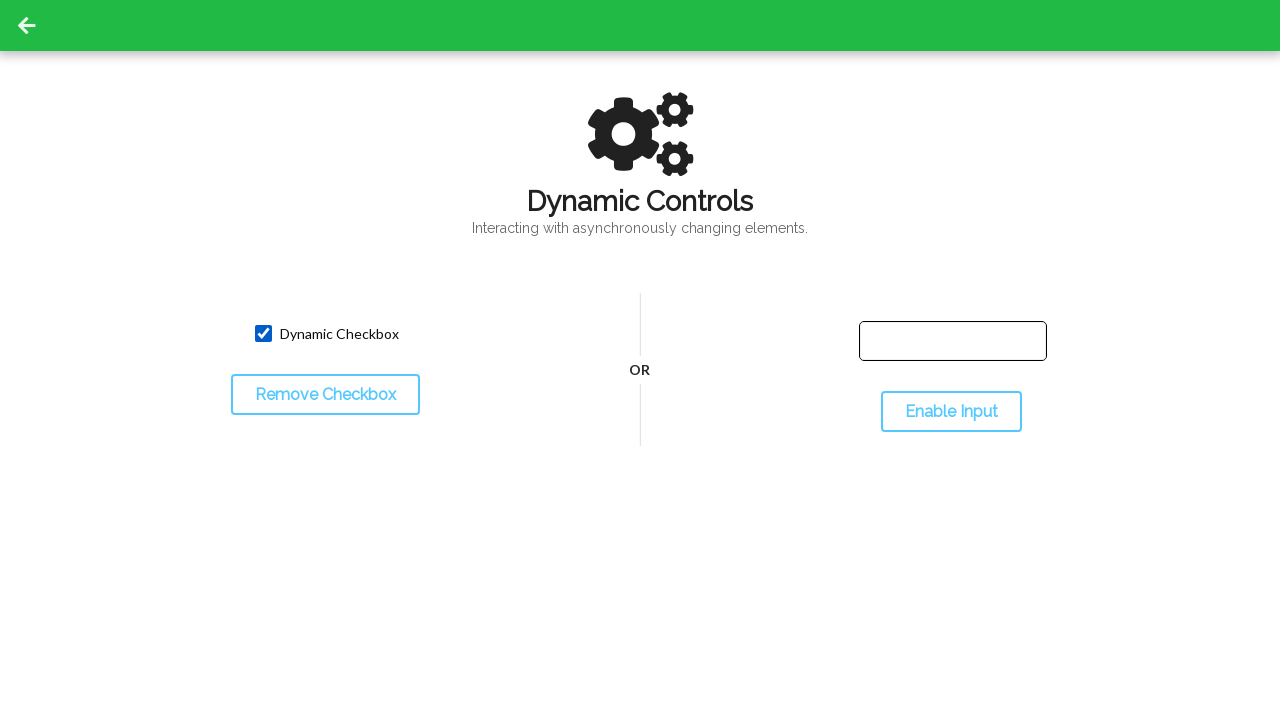